Tests a Selenium practice site by clicking buttons, selecting checkboxes and radio buttons, verifying results, and navigating back to the menu after each section.

Starting URL: https://savkk.github.io/selenium-practice/

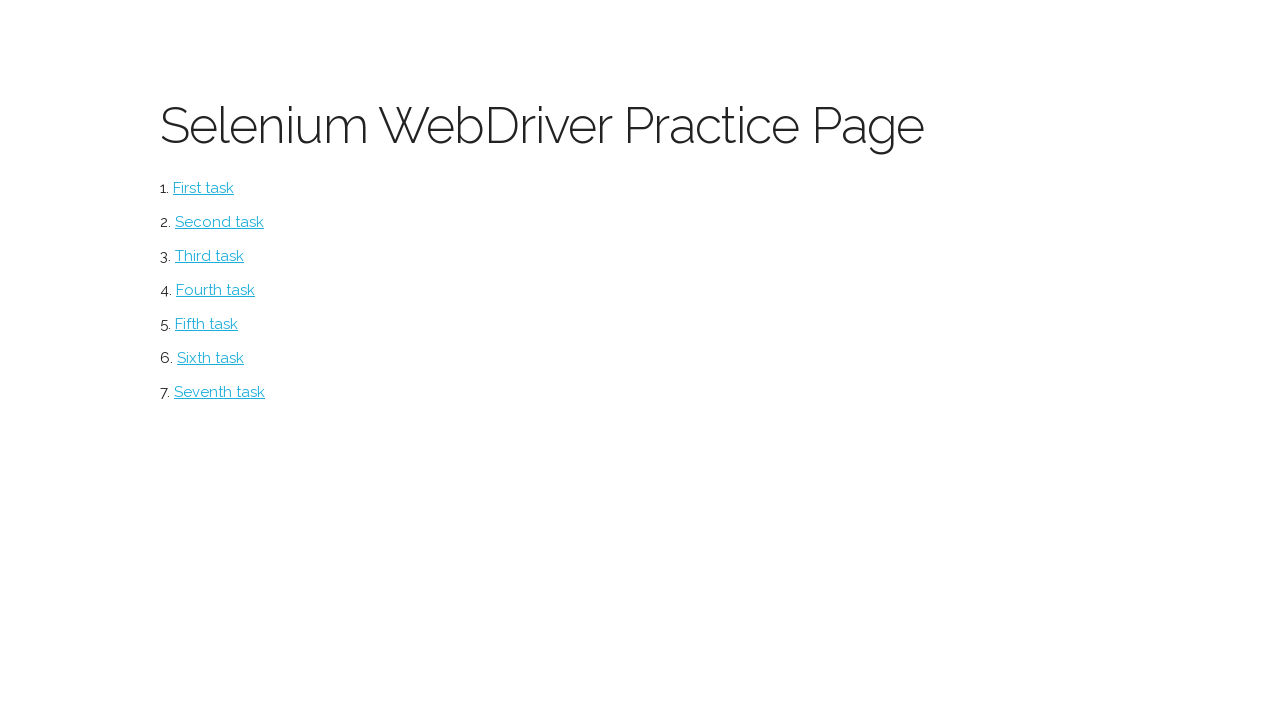

Clicked button menu item at (204, 188) on #button
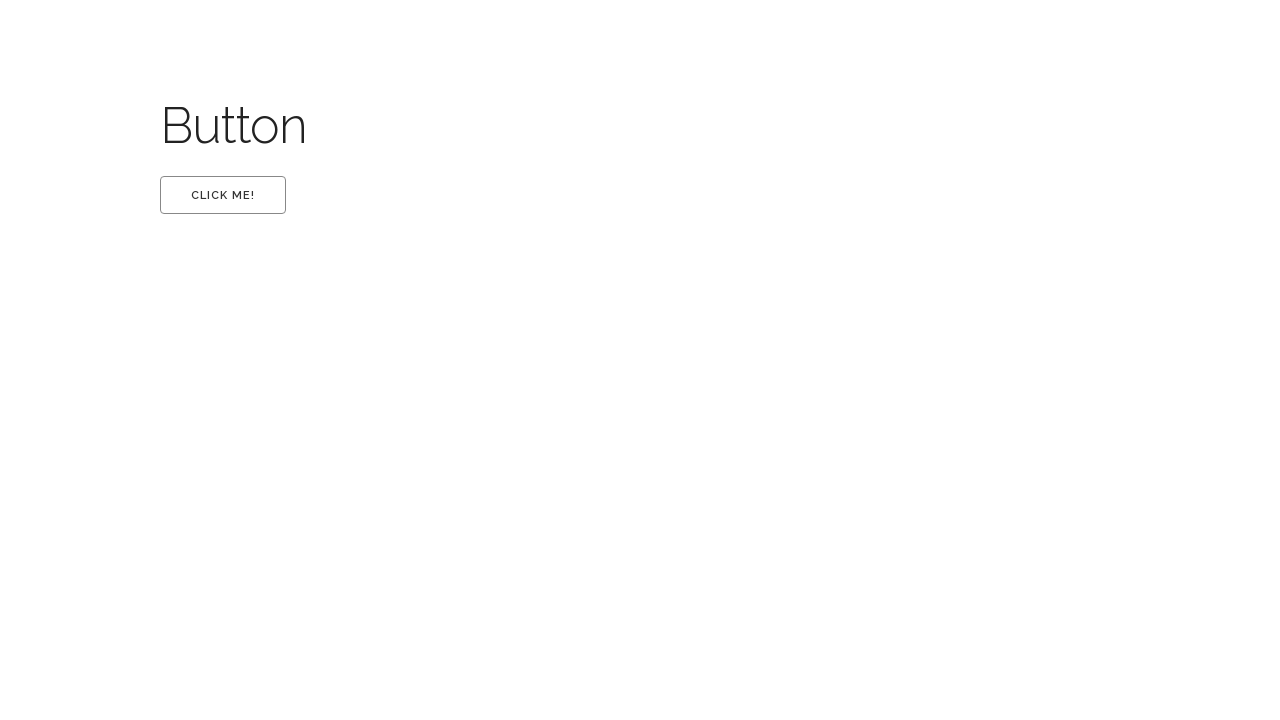

Clicked first button at (223, 195) on #first
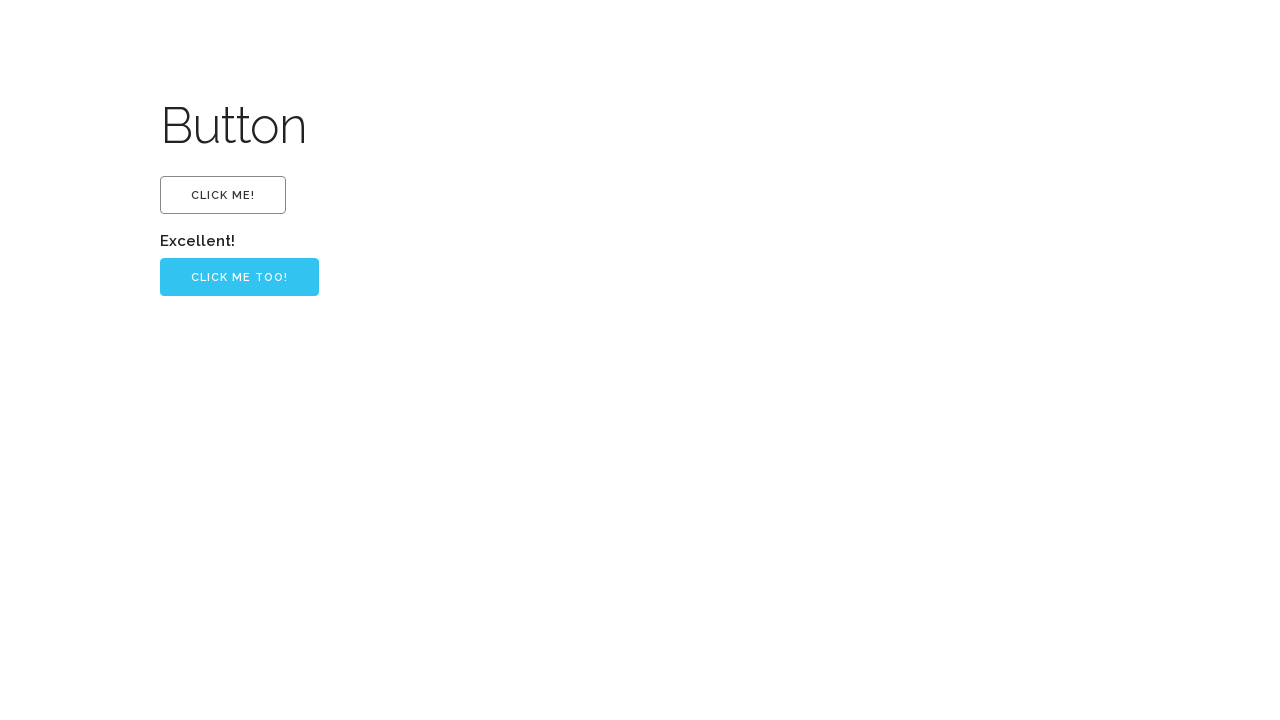

Clicked 'Click me too!' button at (240, 277) on input[value='Click me too!']
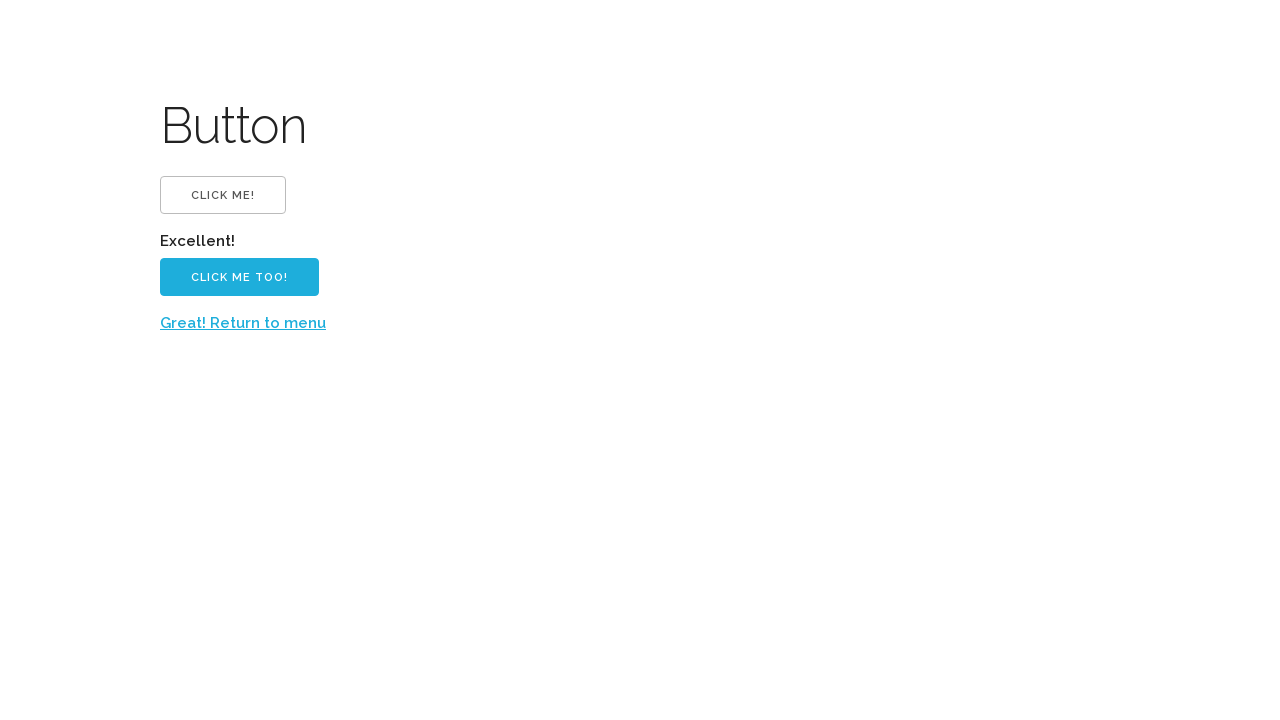

Located return to menu link
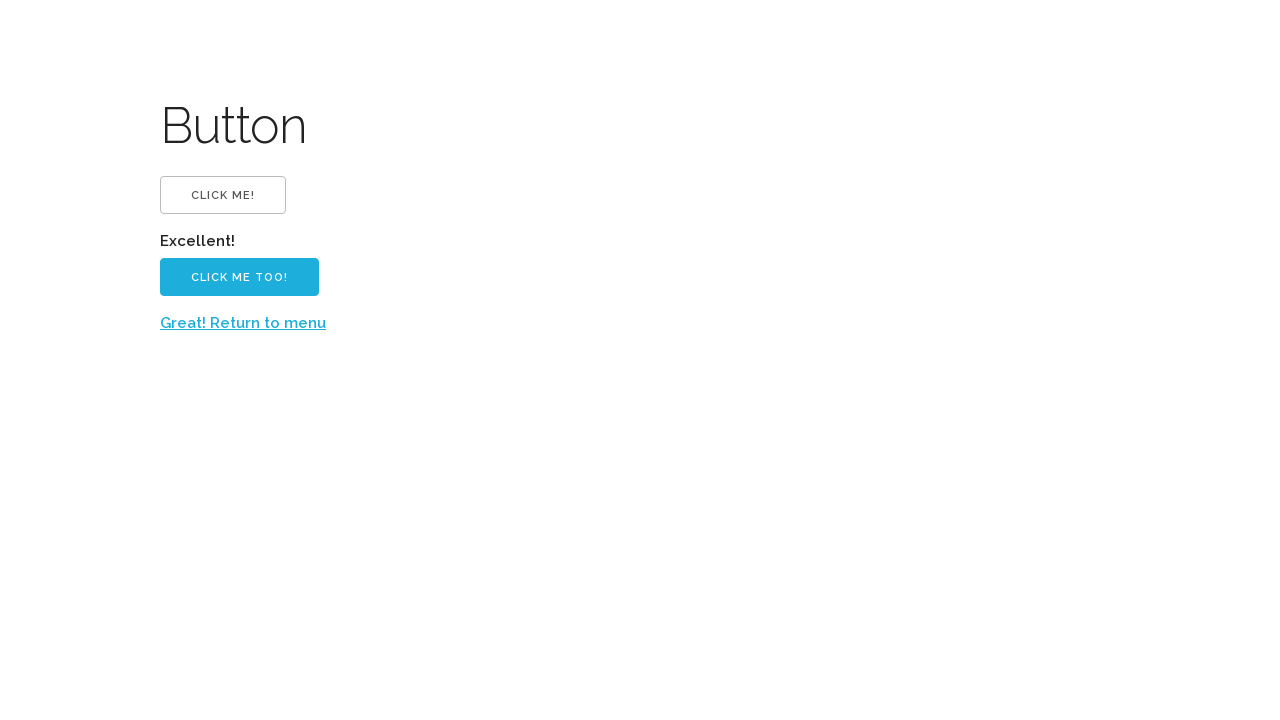

Button section success message appeared
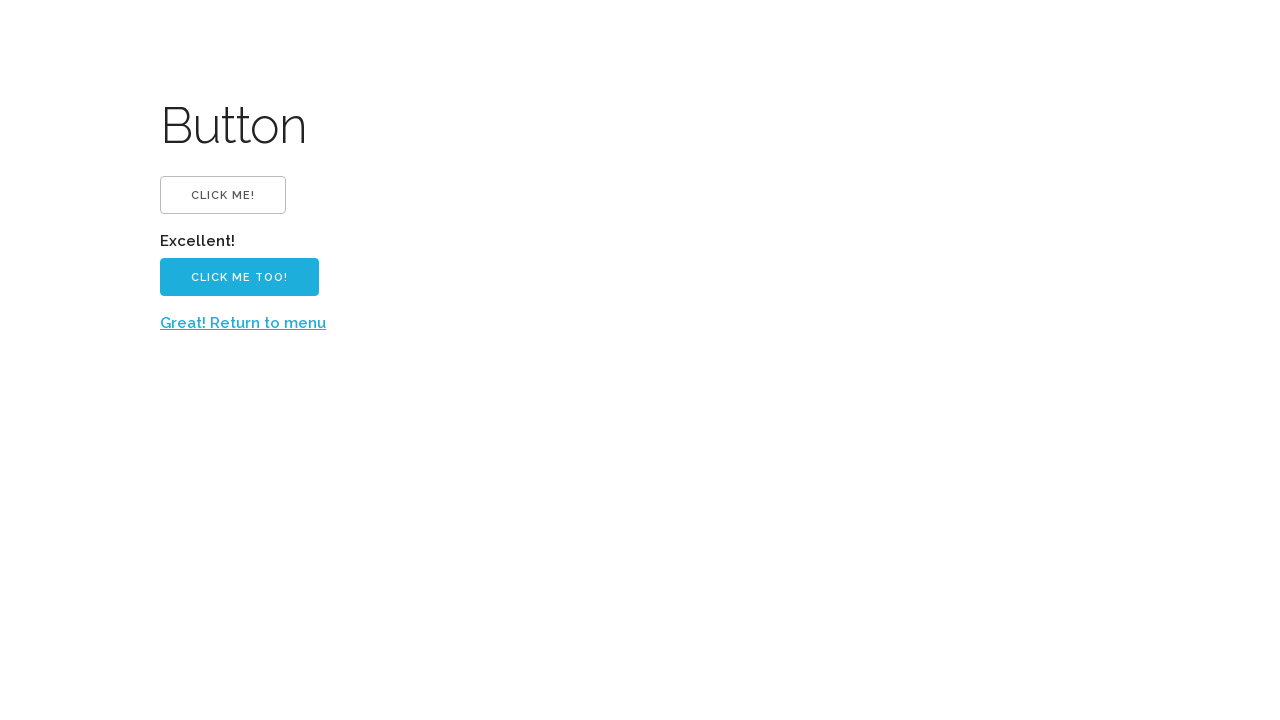

Clicked return to menu link from button section at (243, 323) on a:has-text('Great! Return to menu')
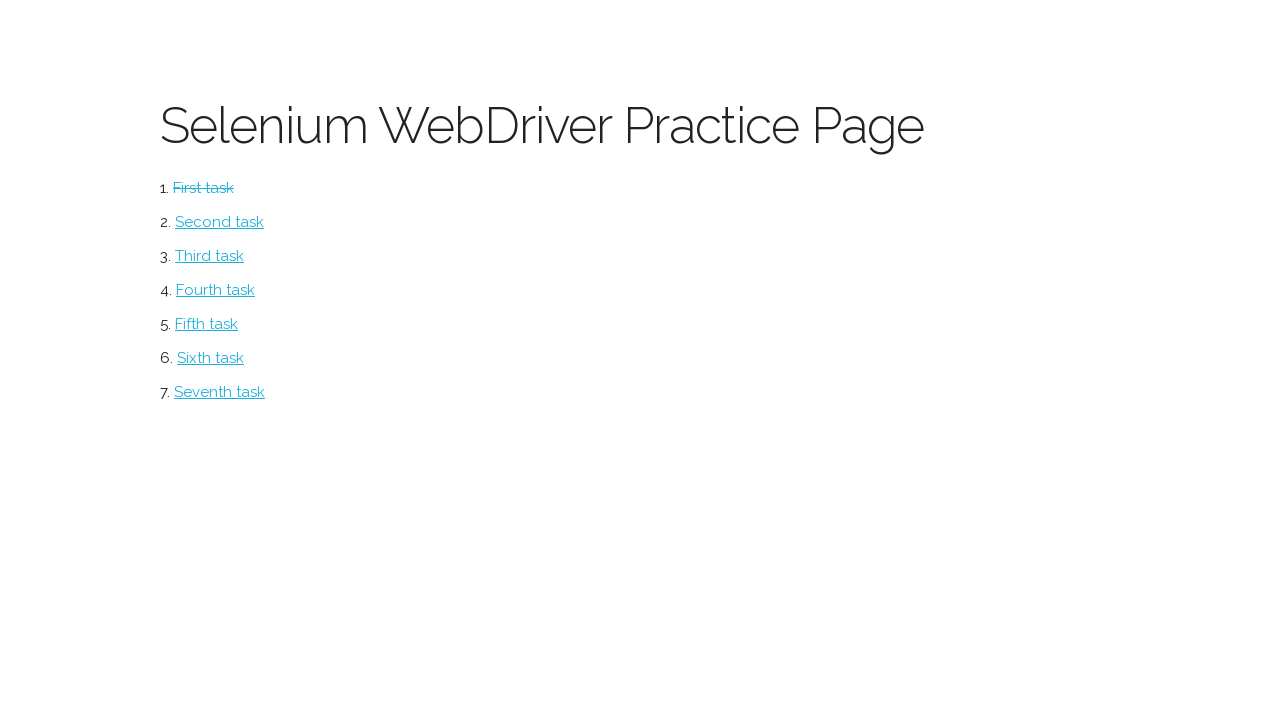

Clicked checkbox menu item at (220, 222) on #checkbox
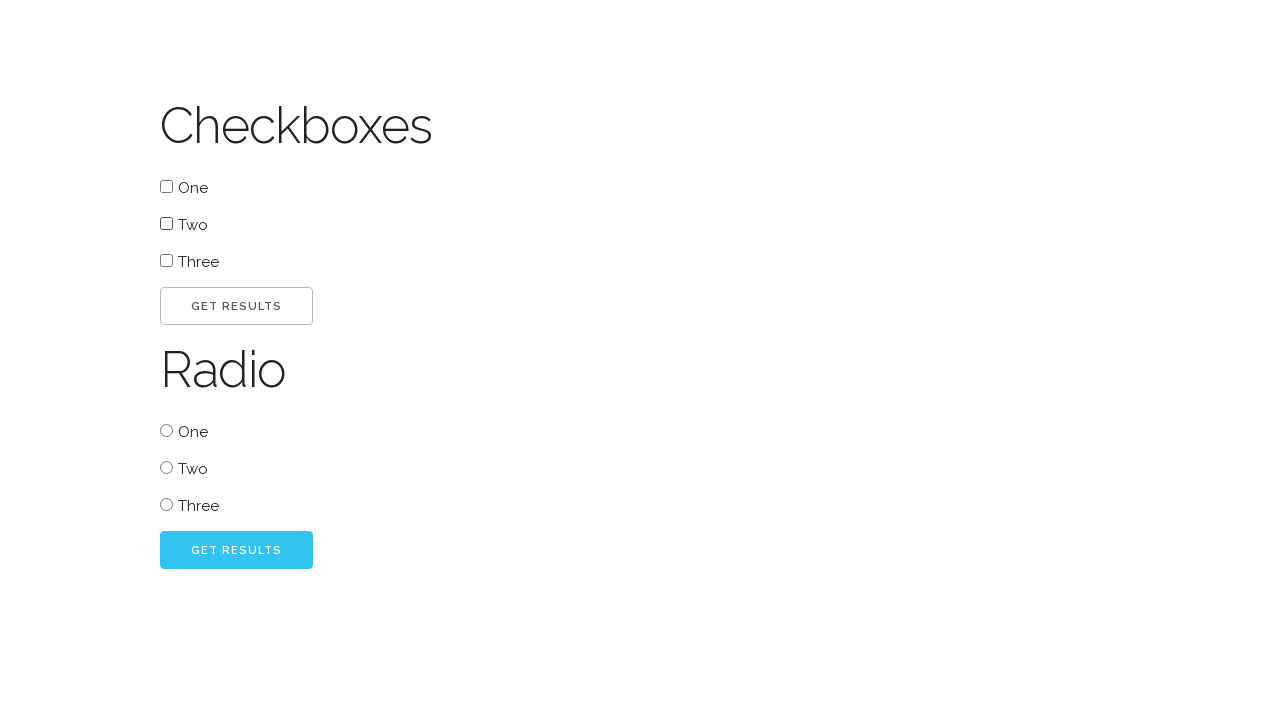

Selected checkbox with value 'one' at (166, 186) on input[type='checkbox'][value='one']
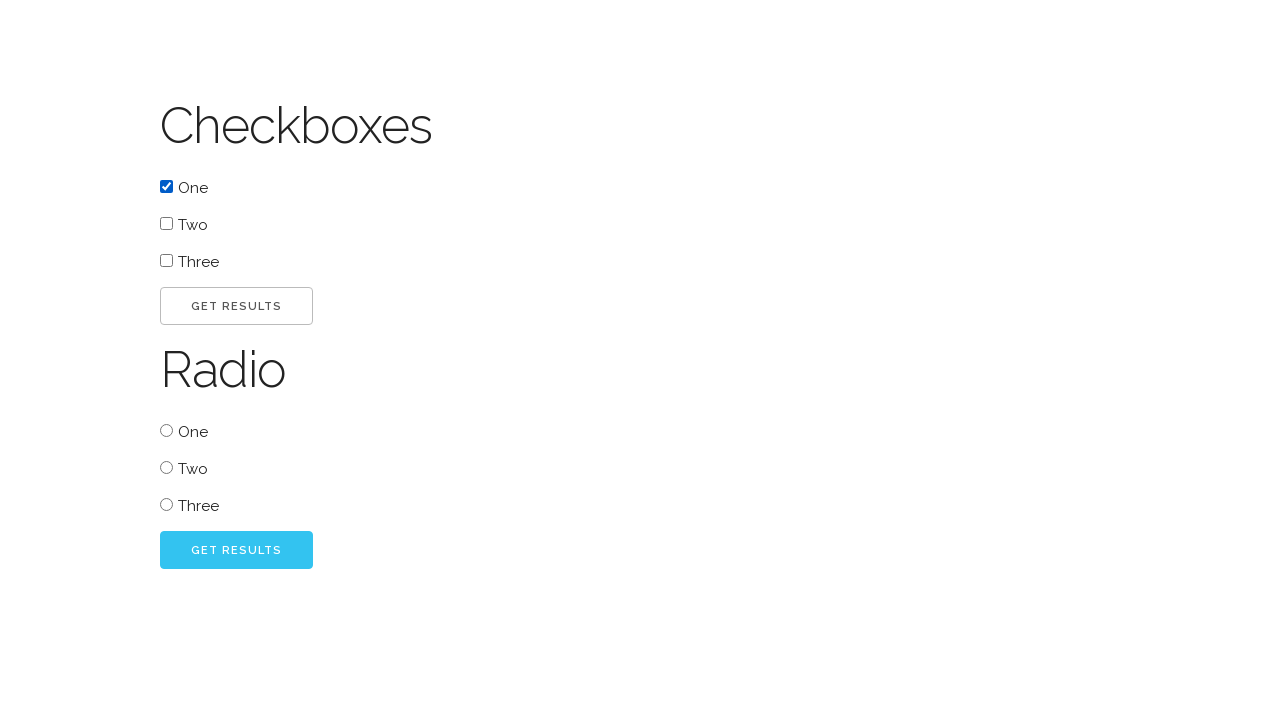

Selected checkbox with value 'two' at (166, 224) on input[type='checkbox'][value='two']
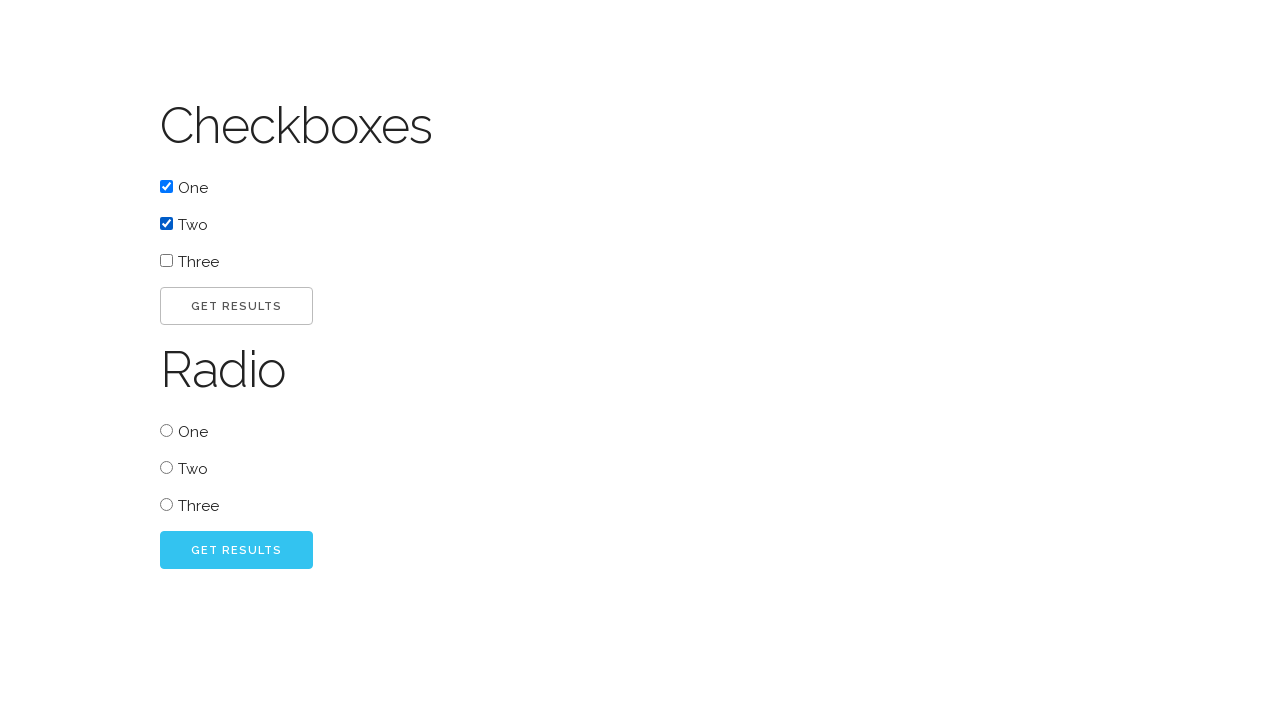

Clicked go button for checkboxes at (236, 306) on #go
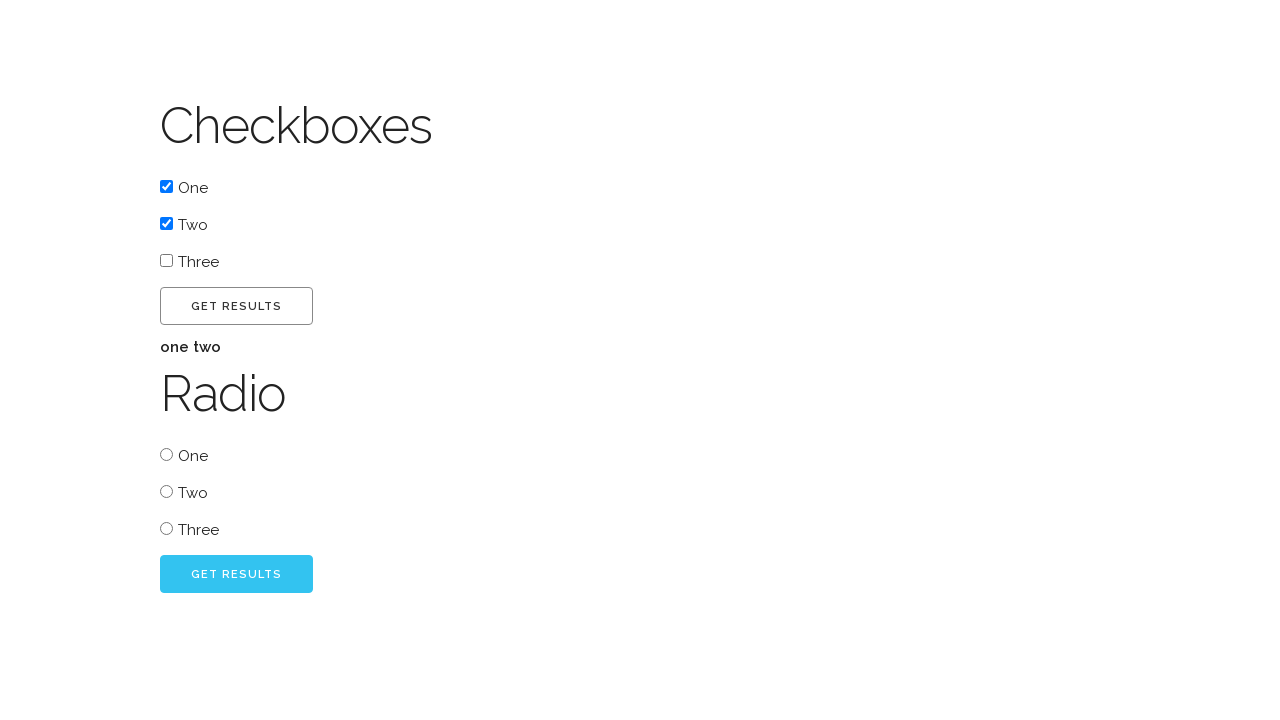

Checkbox result appeared
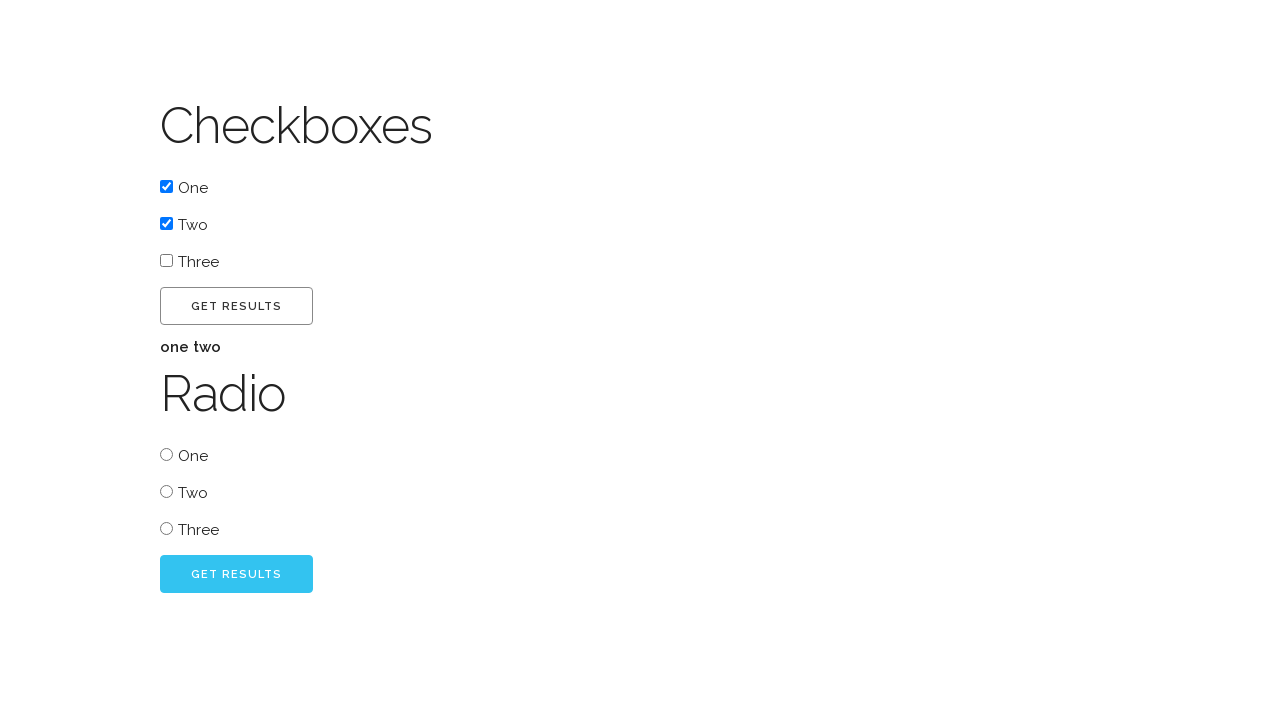

Selected radio button with value 'two' at (166, 492) on input[type='radio'][value='two']
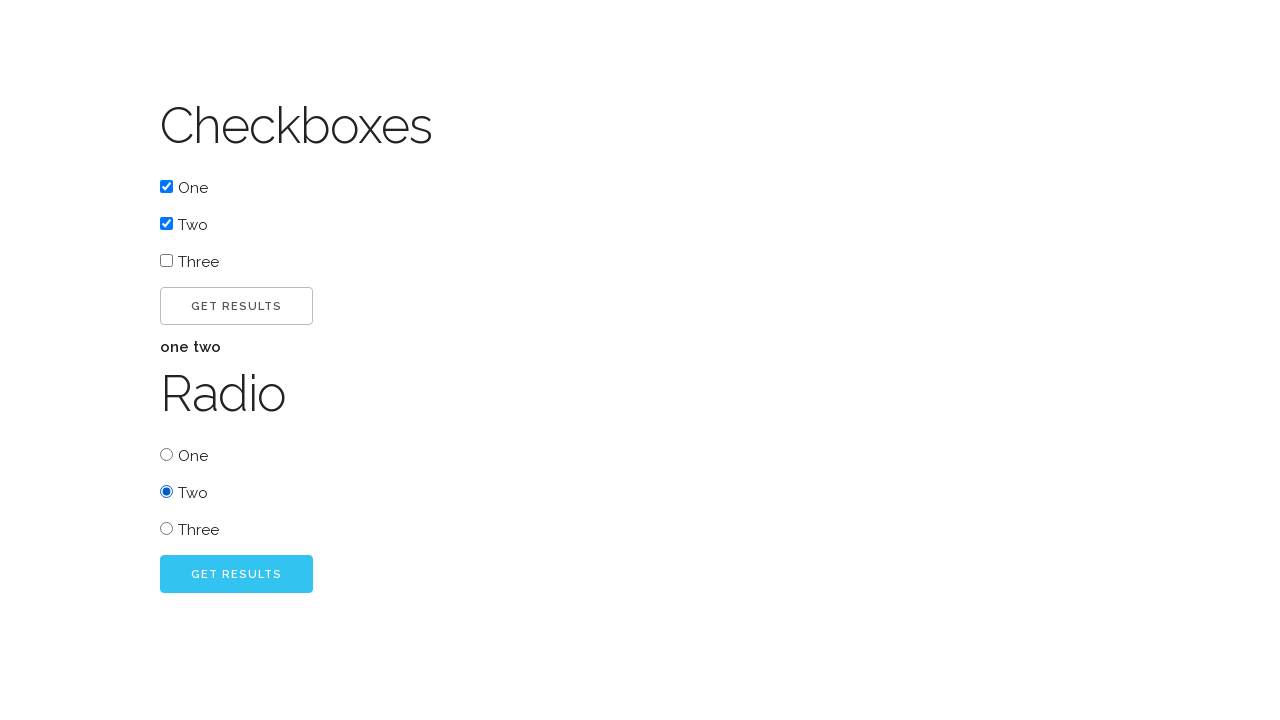

Clicked go button for radio buttons at (236, 574) on #radio_go
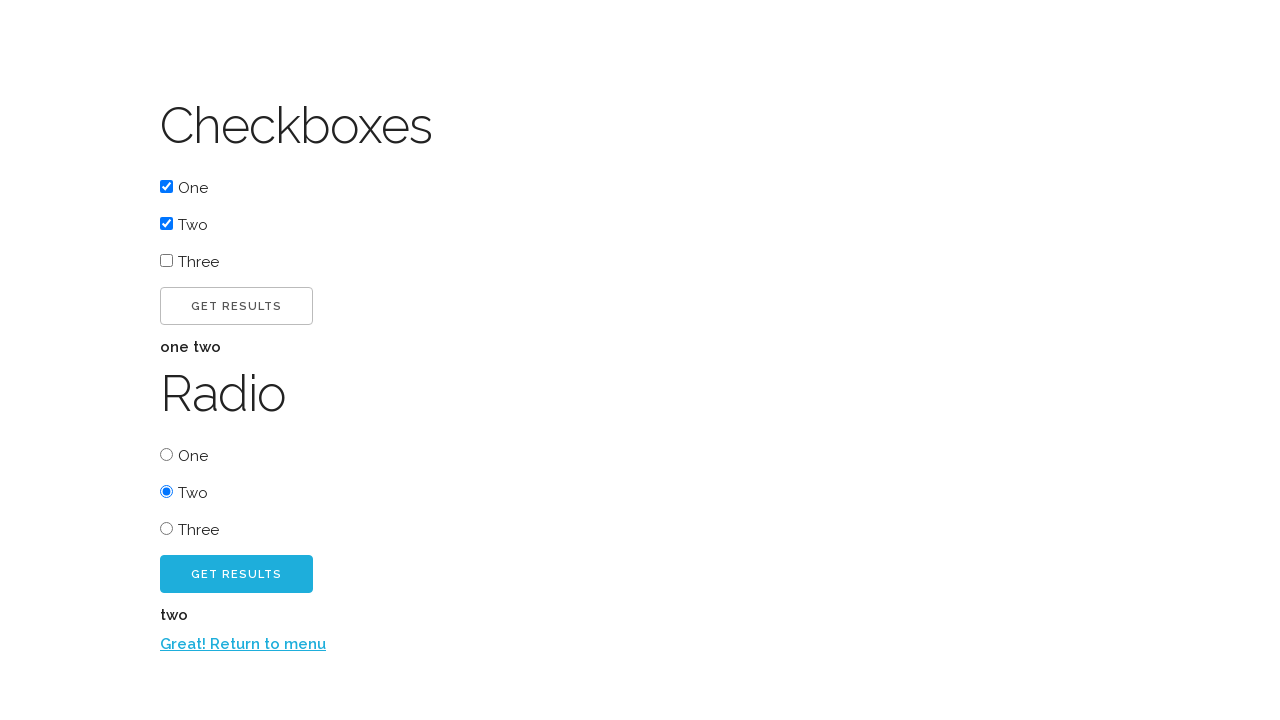

Radio button result appeared
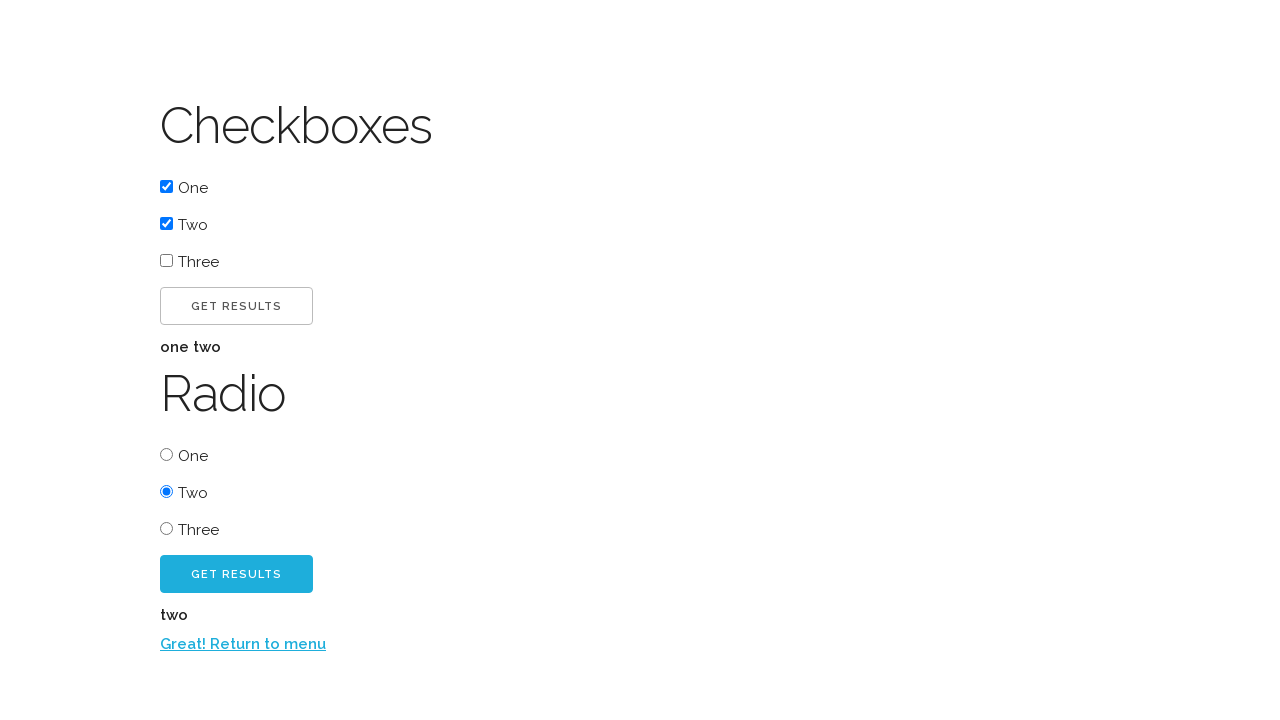

Clicked return to menu link from checkbox/radio section at (243, 644) on a:has-text('Great! Return to menu')
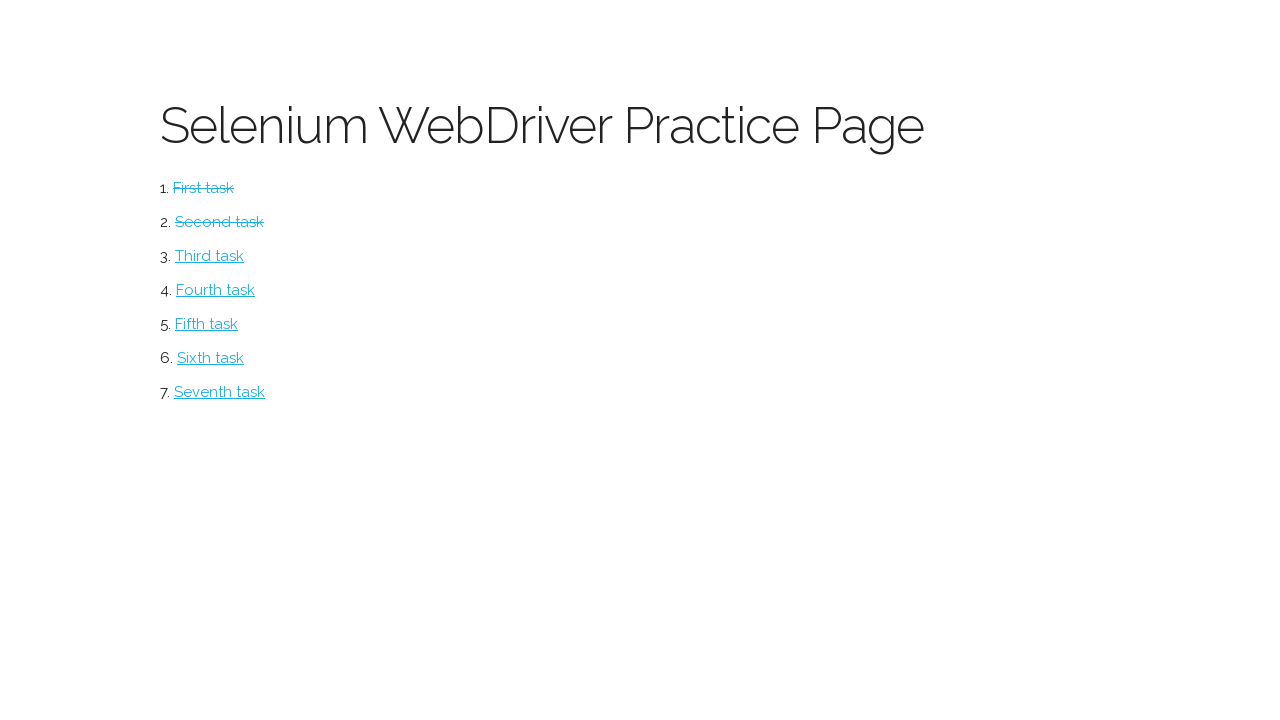

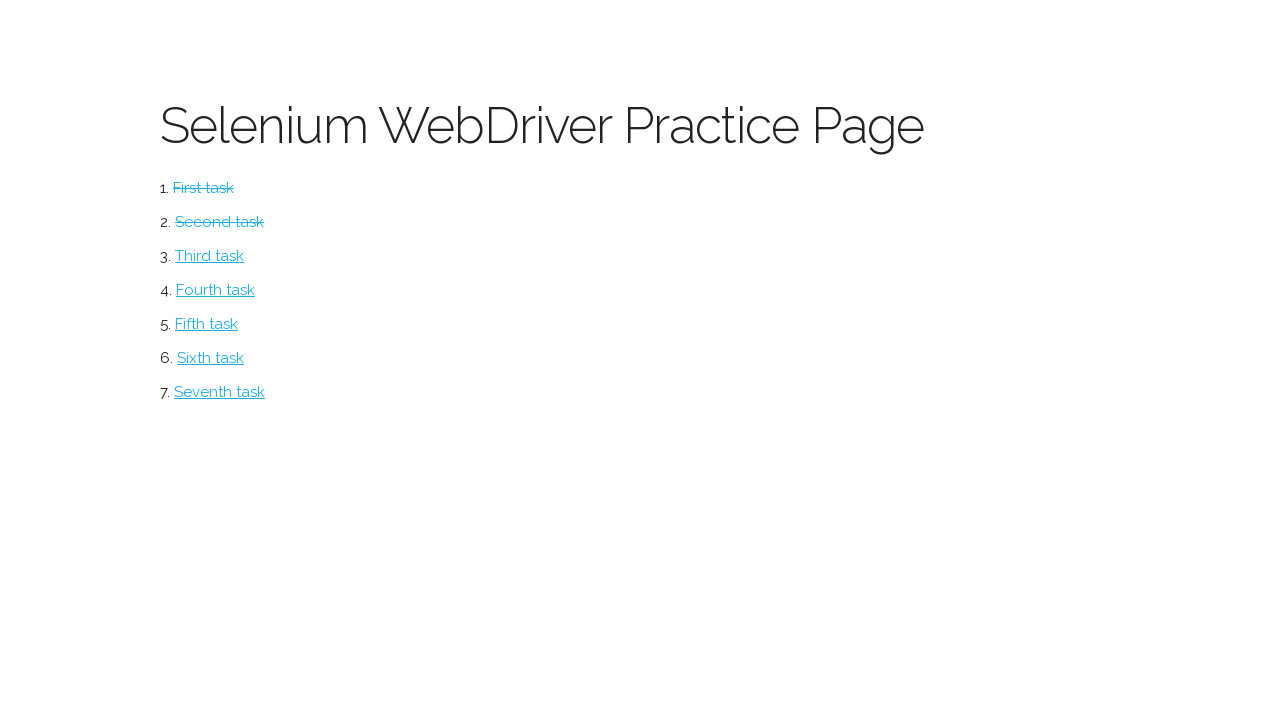